Tests AJAX functionality by clicking a button that triggers an AJAX request and verifying the dynamic content loads correctly

Starting URL: https://www.w3schools.com/js/js_ajax_intro.asp

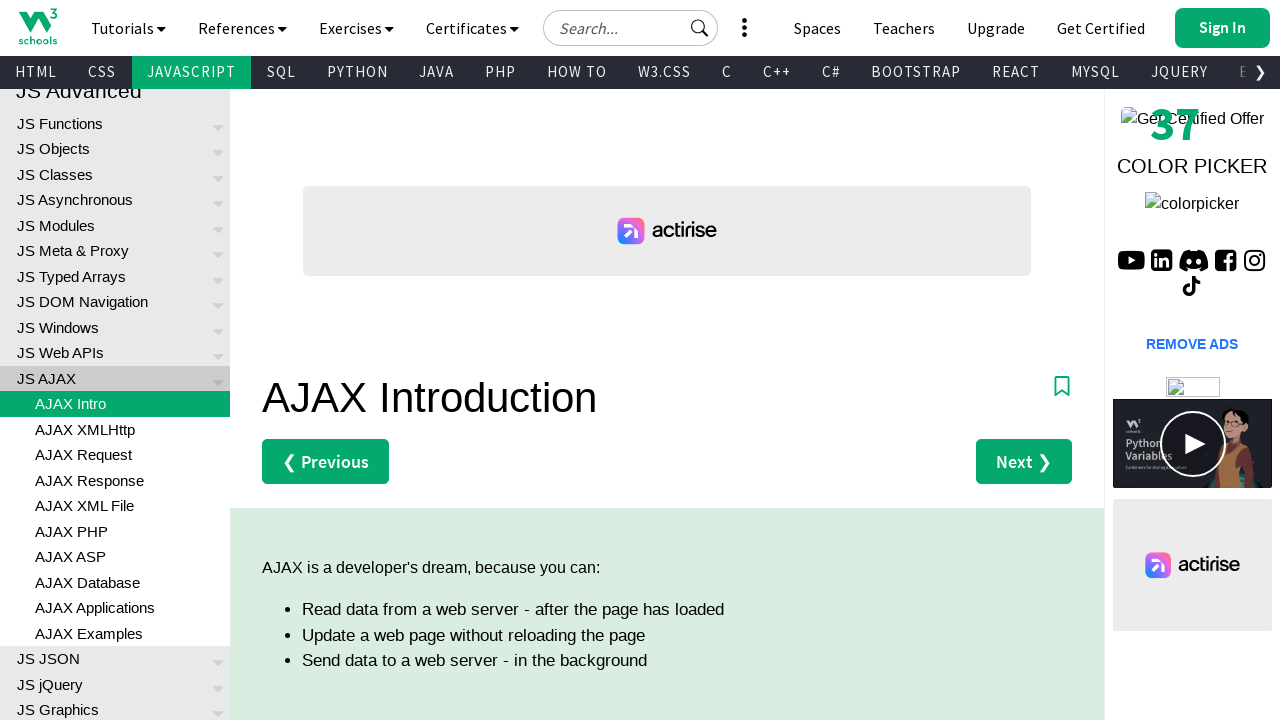

Clicked AJAX demo button to trigger AJAX request at (344, 360) on #demo button
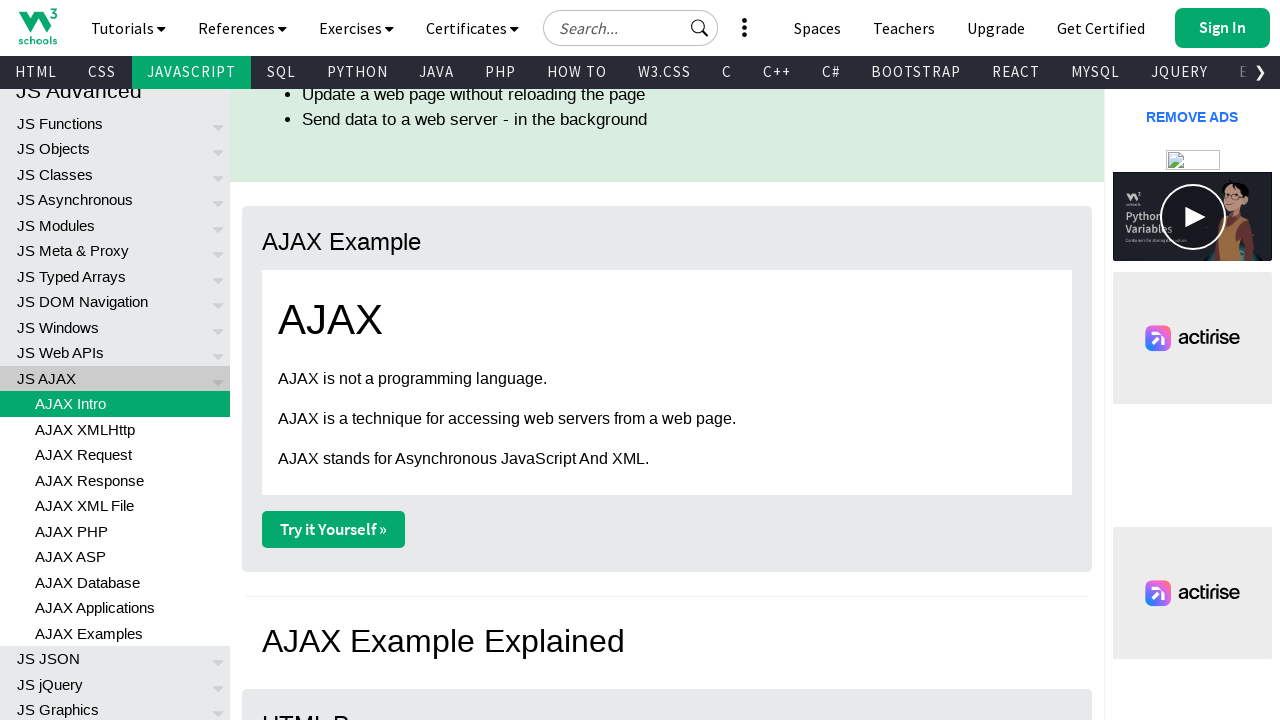

AJAX content loaded and heading became visible
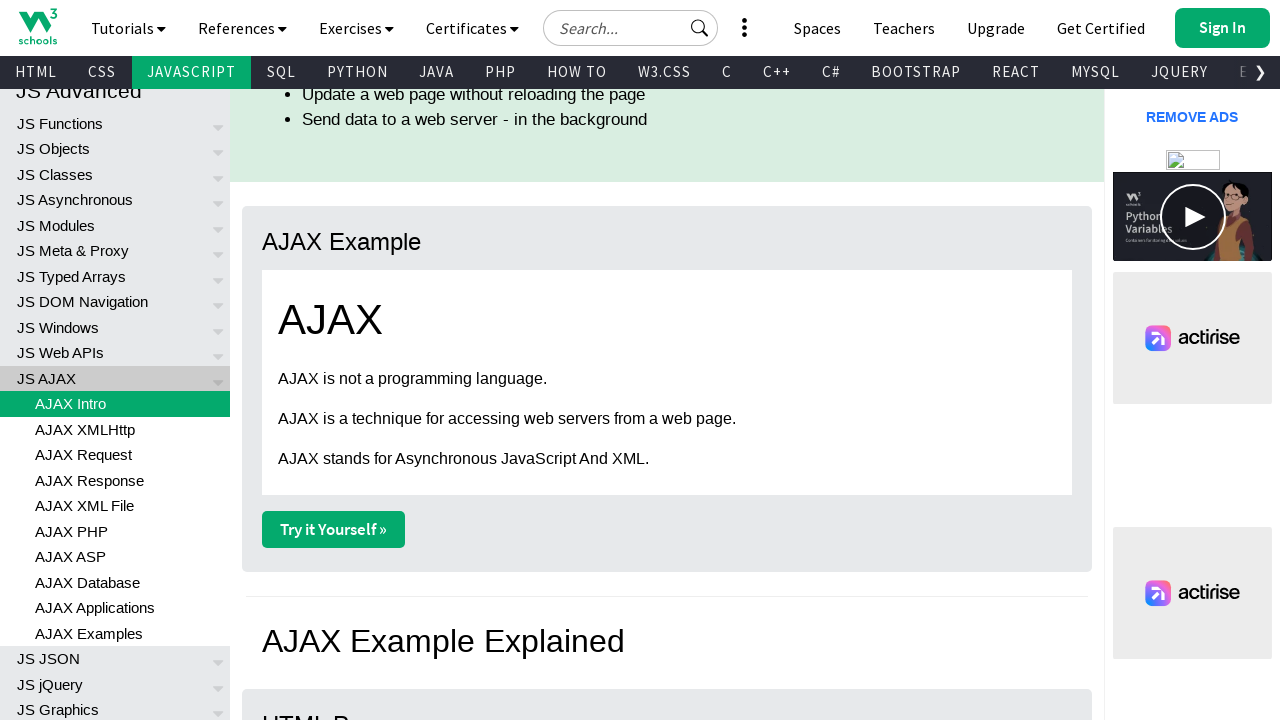

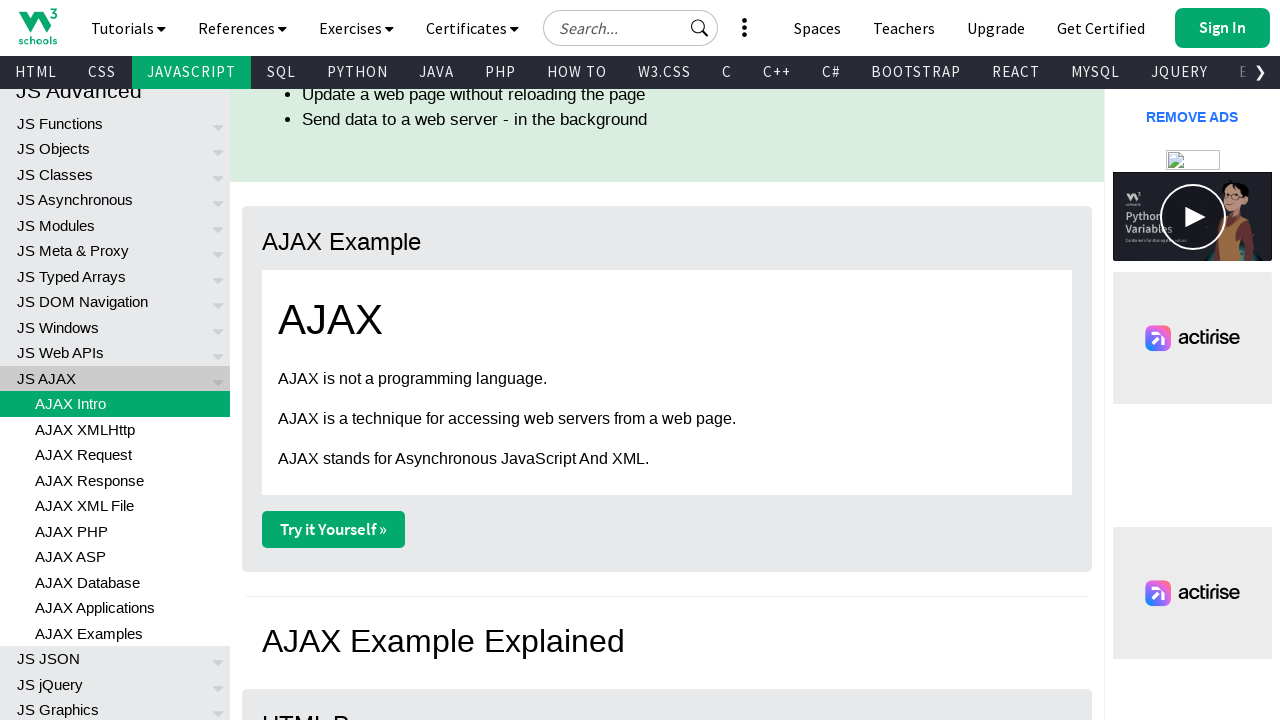